Tests the subtraction functionality of a simplified calculator by entering two numbers, selecting the minus operator, and verifying the result

Starting URL: https://testpages.herokuapp.com/calculate.php

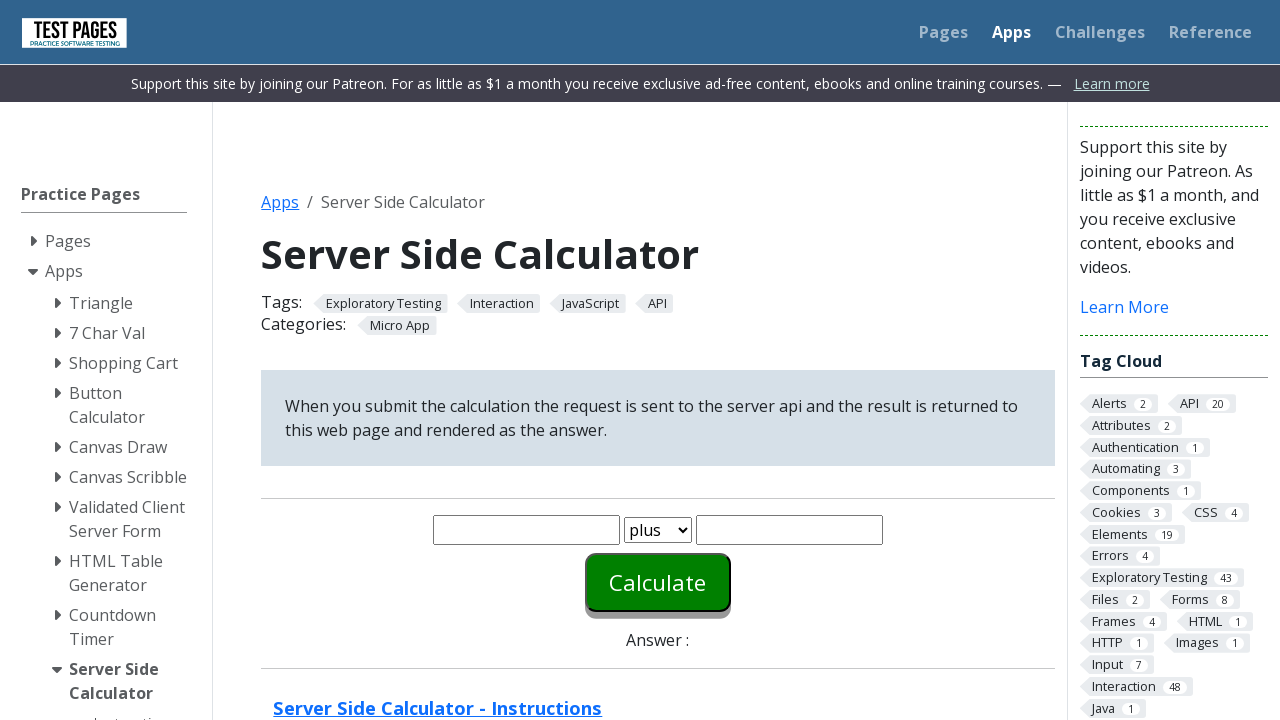

Entered first number '50' in the first input box on input#number1
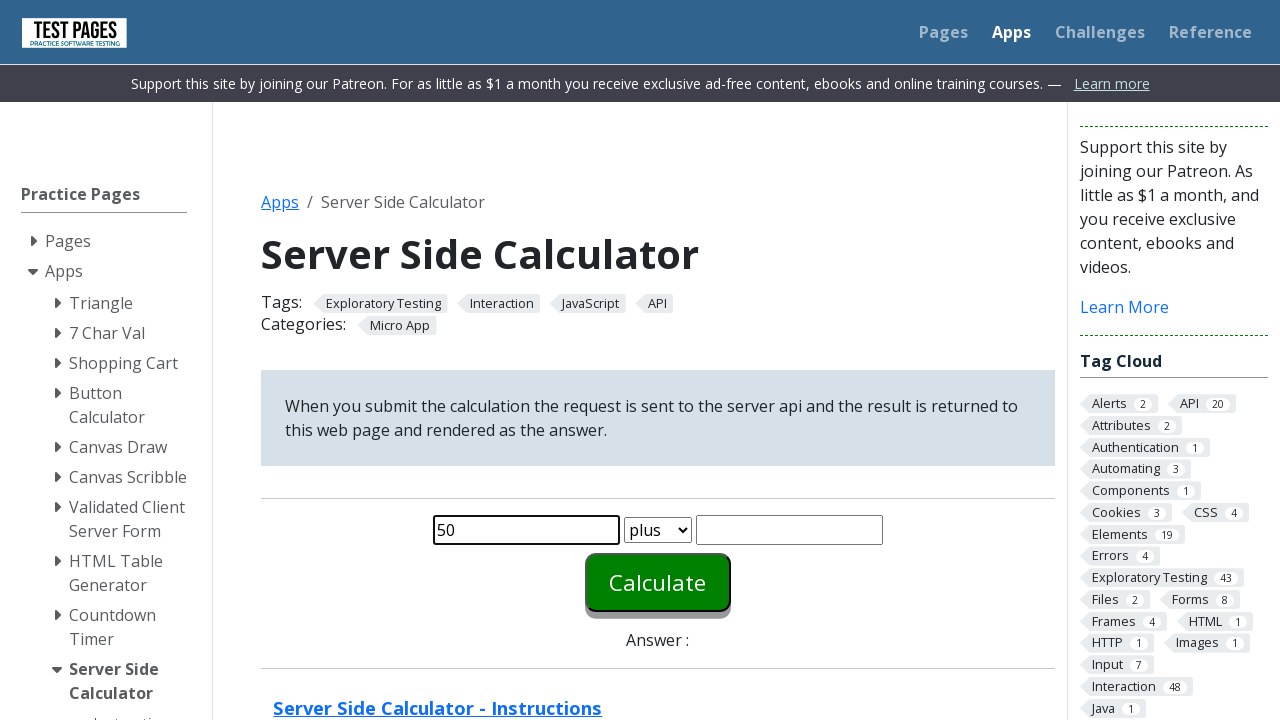

Entered second number '23' in the second input box on input#number2
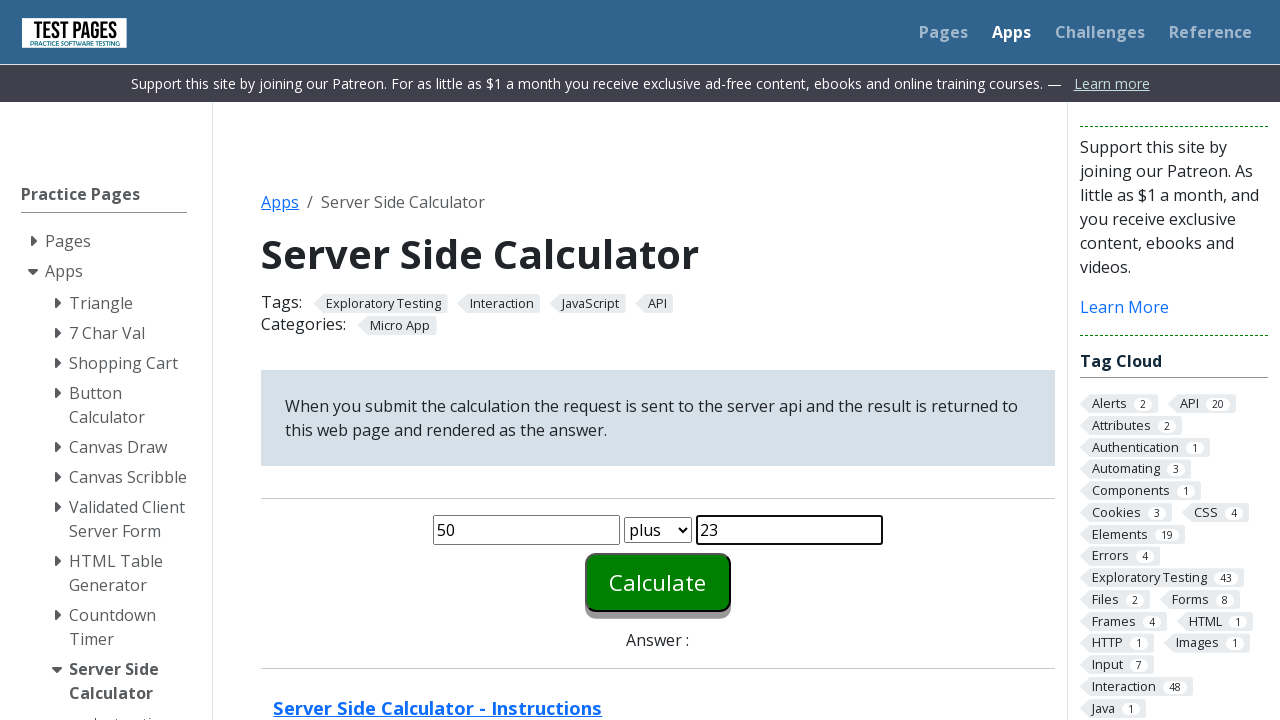

Selected minus operator from the function dropdown on select#function
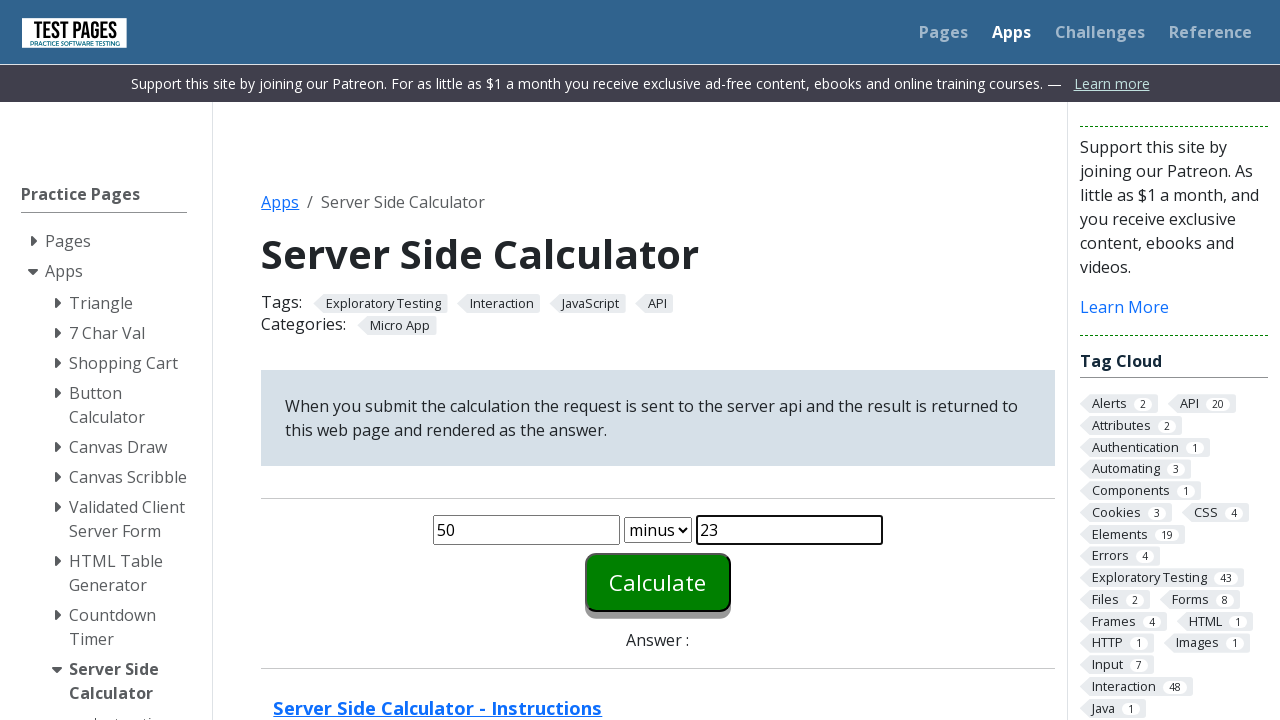

Clicked the Calculate button to perform subtraction at (658, 582) on #calculate
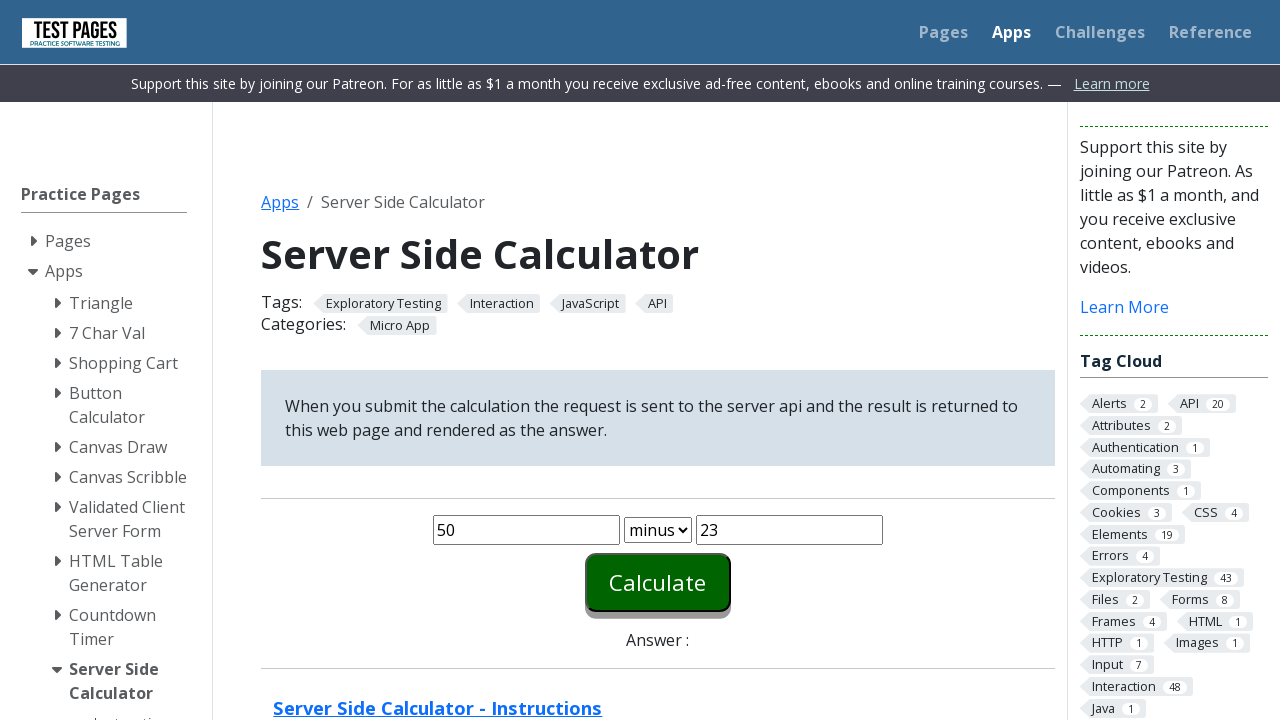

Answer element appeared on the page
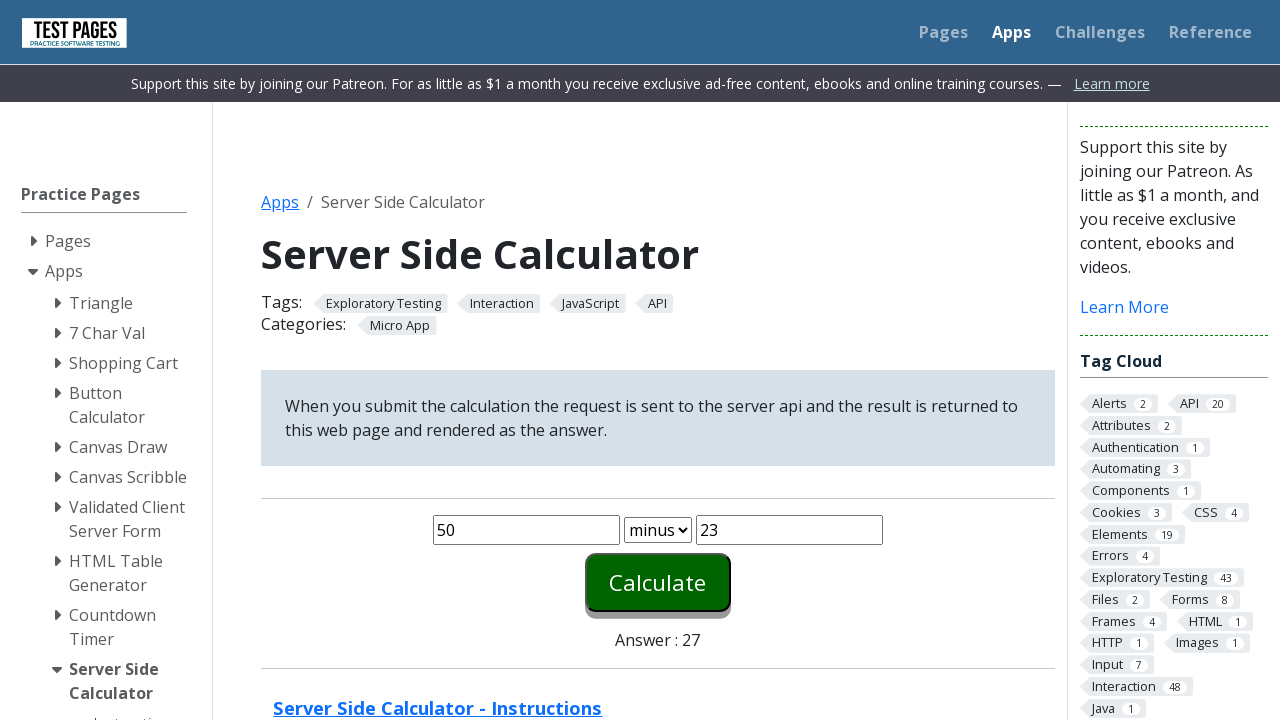

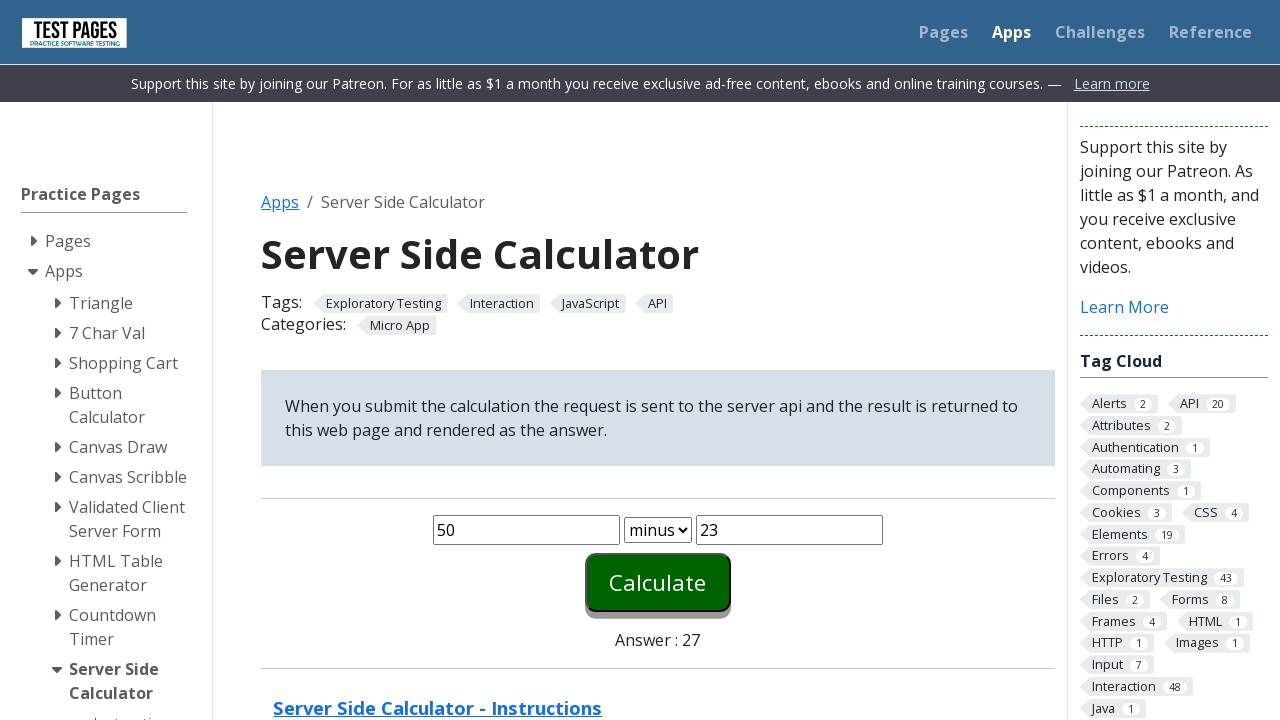